Tests text input functionality by entering text into an input field and clicking a button that updates based on the input

Starting URL: http://uitestingplayground.com/textinput

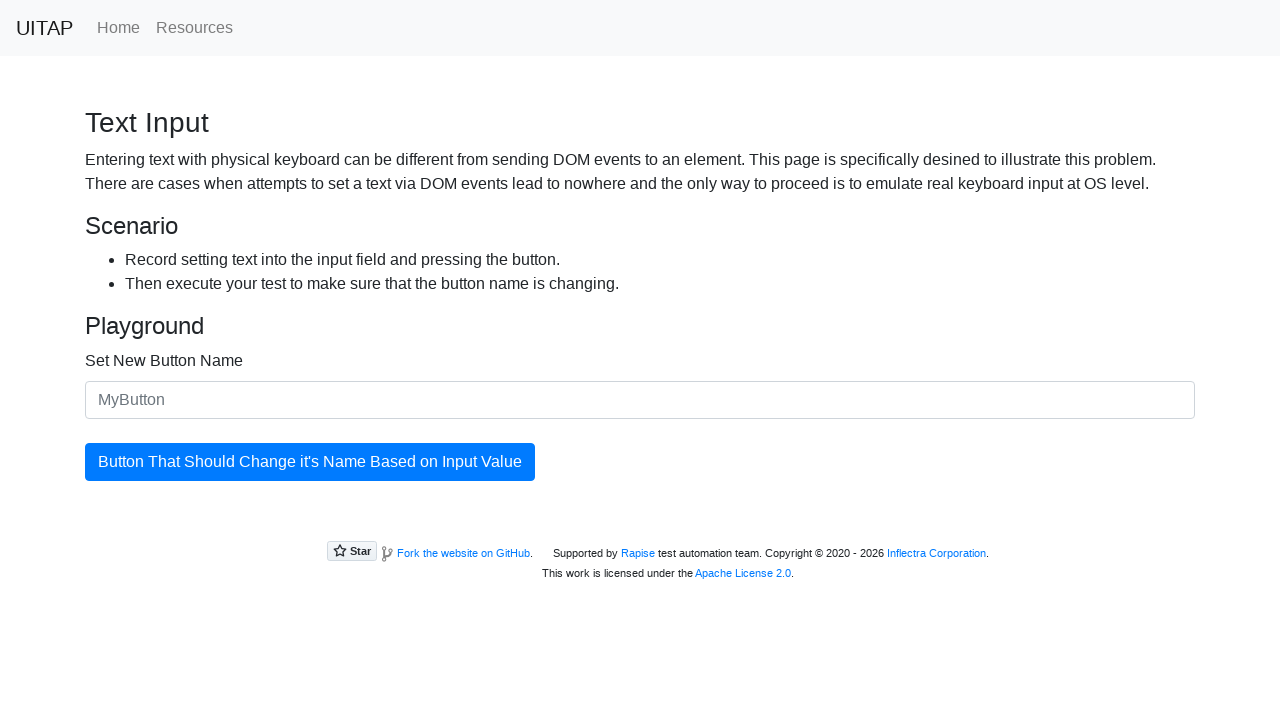

Filled text input field with 'SkyPro' on .form-control
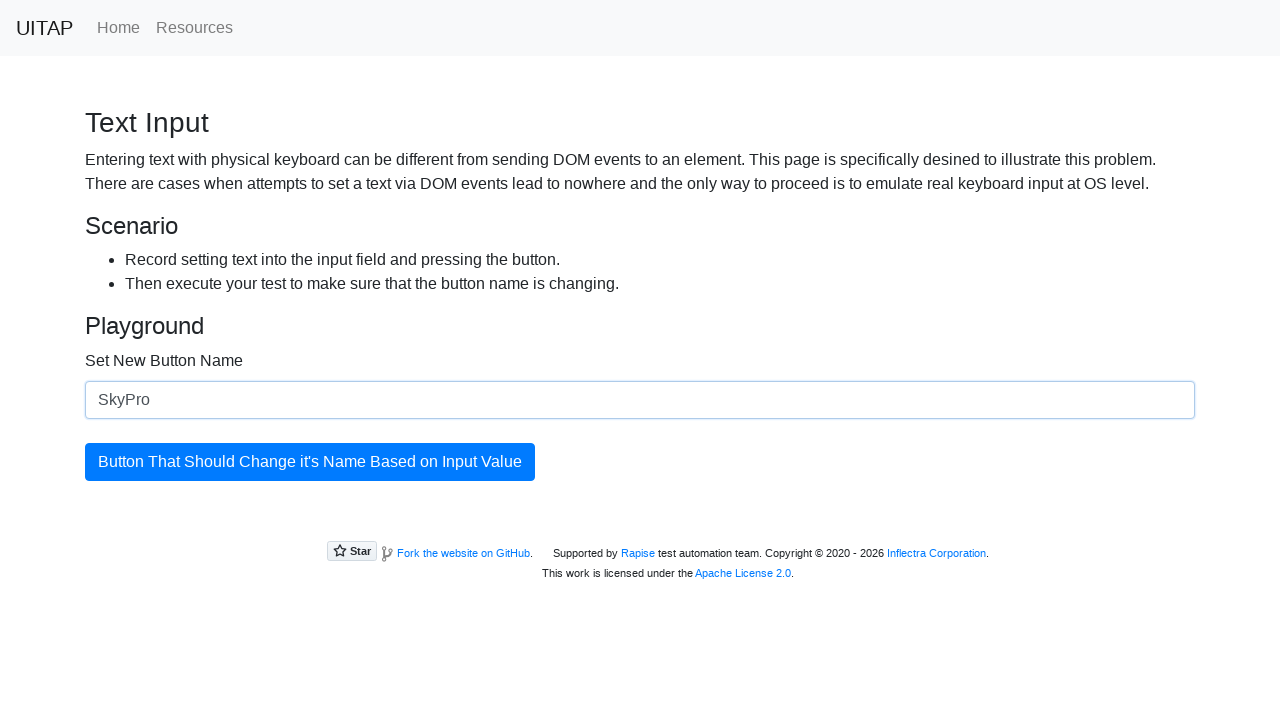

Clicked button to update based on input text at (310, 462) on #updatingButton
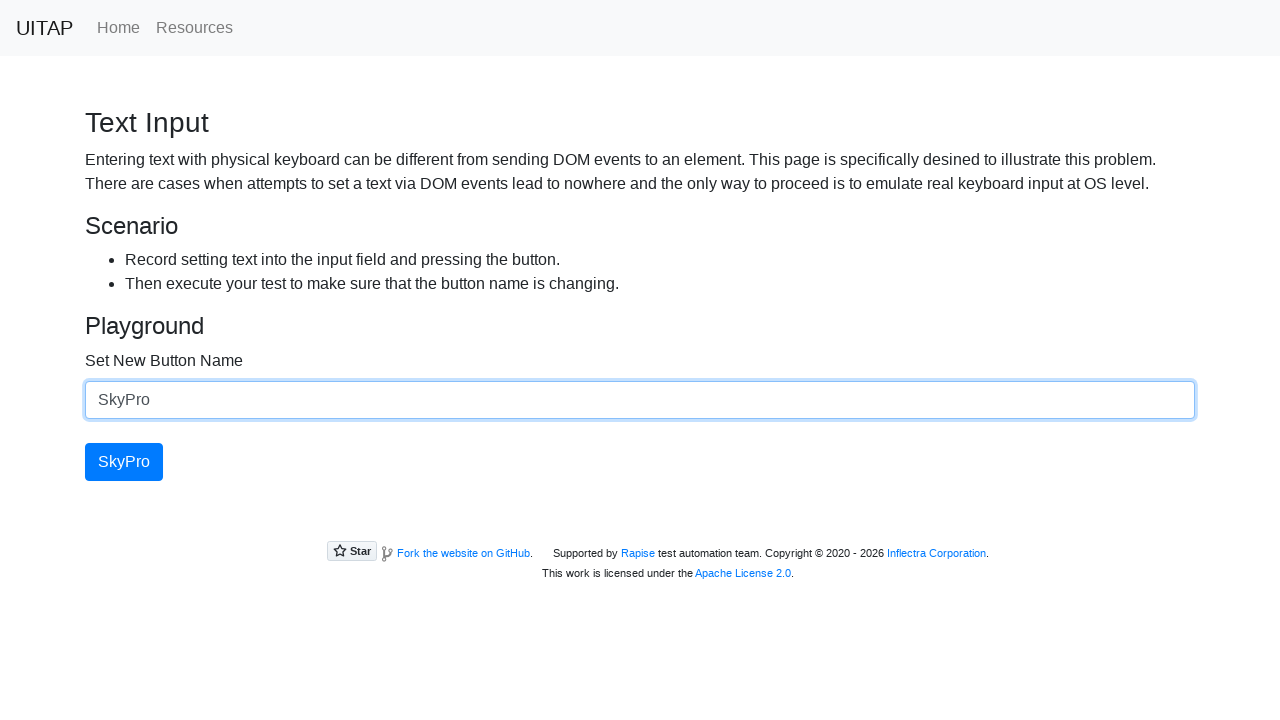

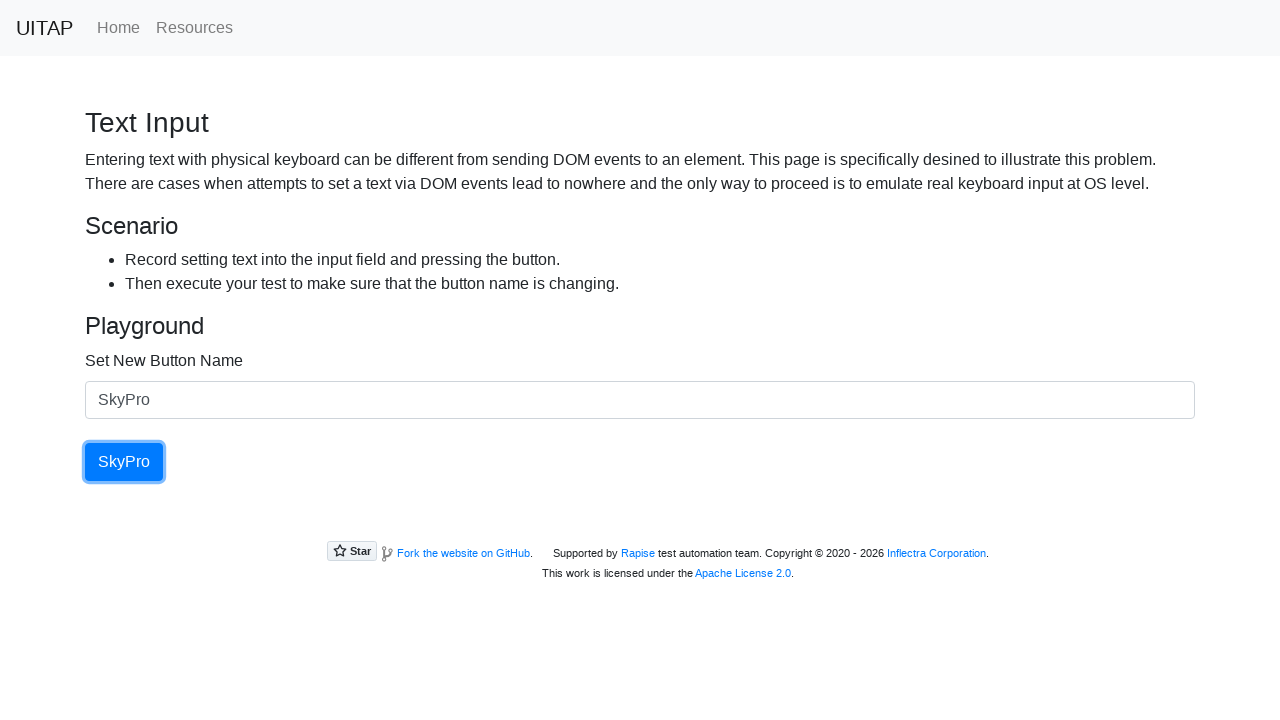